Tests the add-to-cart functionality on a demo e-commerce site by selecting a product, clicking the Add to Cart button, and verifying the product appears in the cart with the correct name.

Starting URL: https://bstackdemo.com/

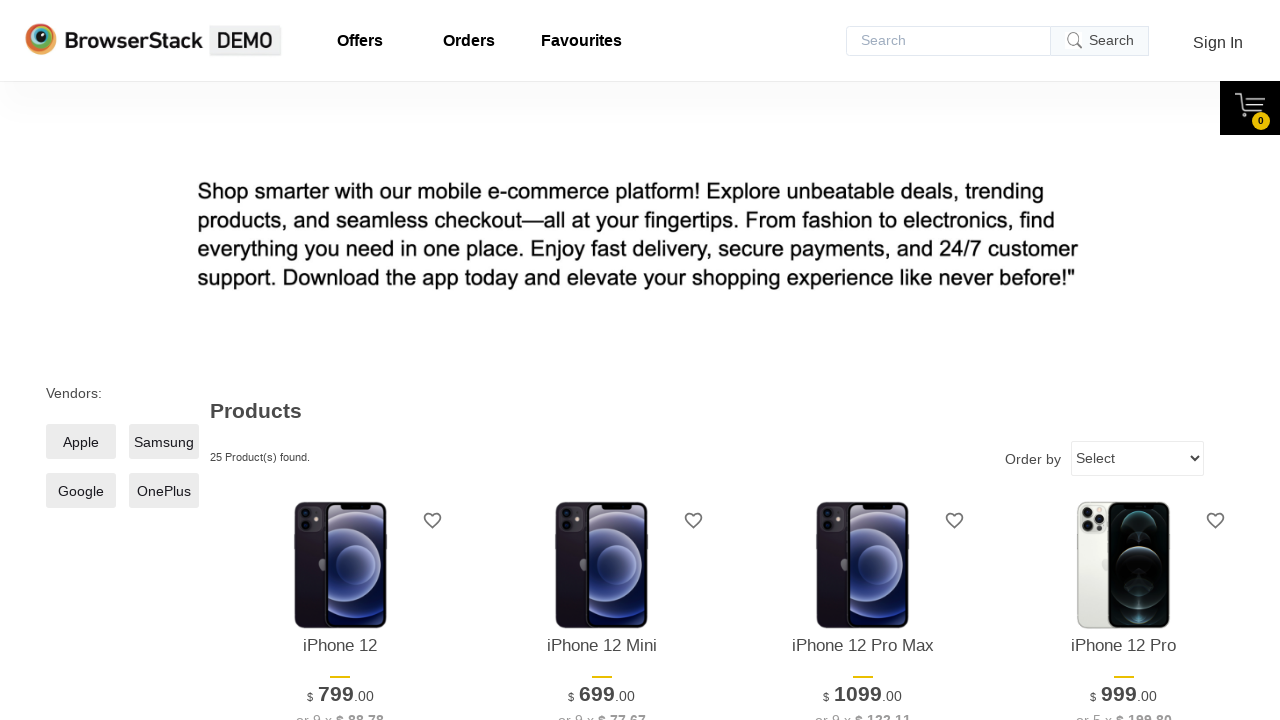

Waited for page to load with StackDemo title
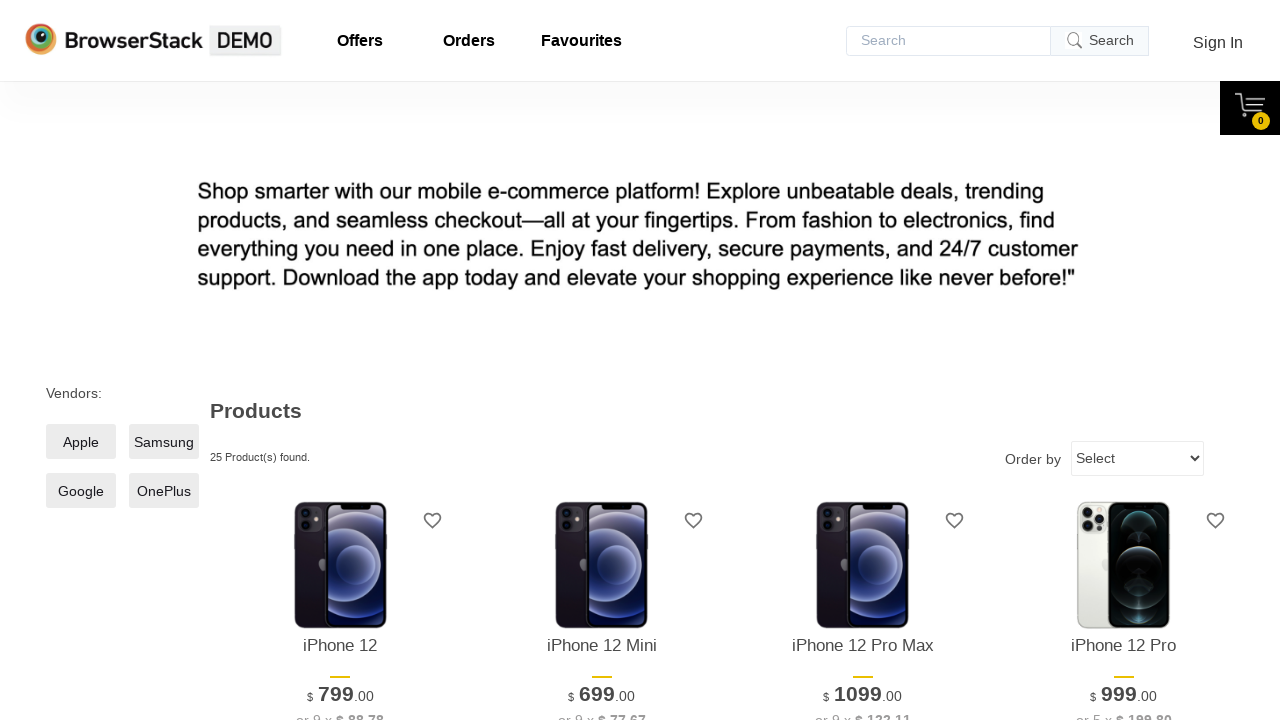

First product element became visible
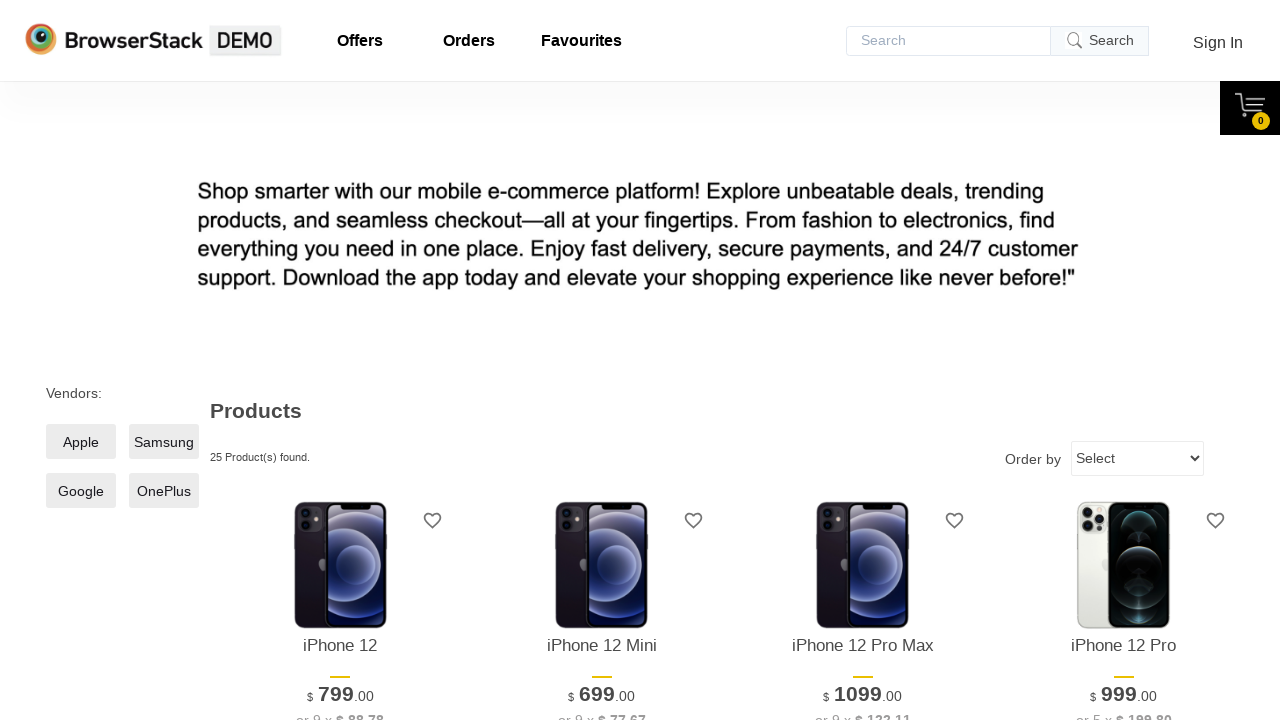

Retrieved product name: iPhone 12
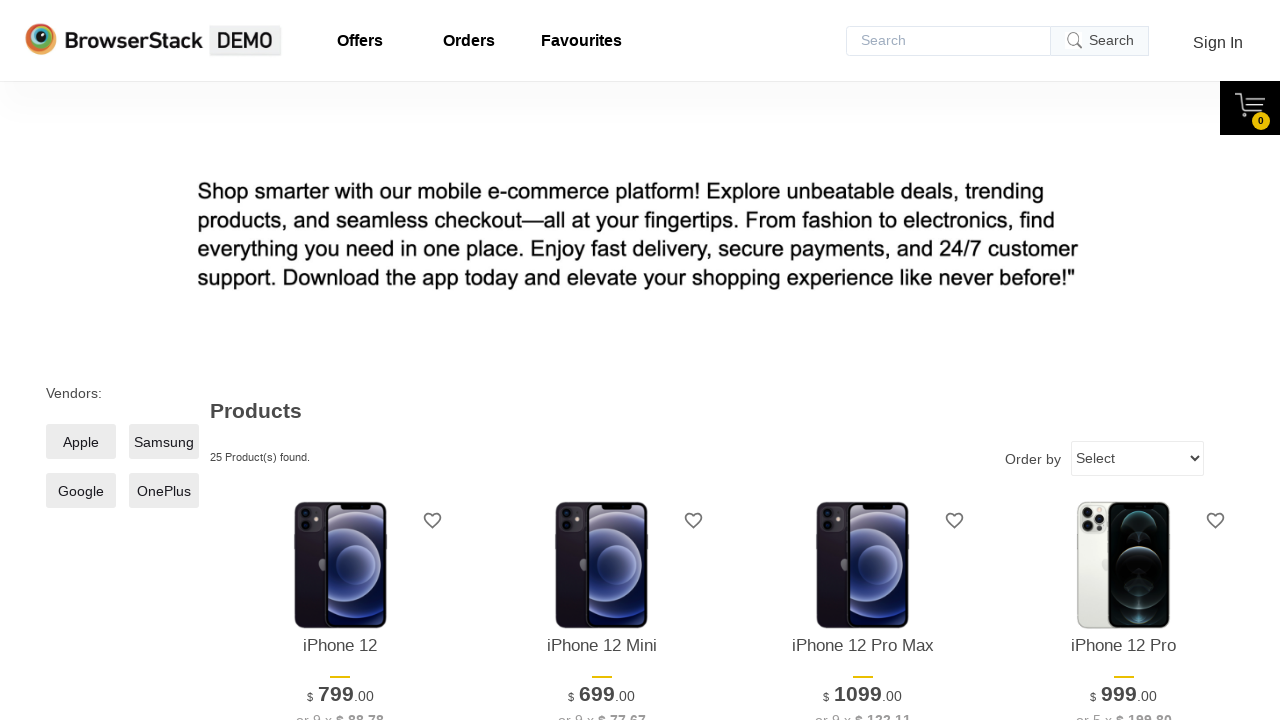

Add to cart button became visible
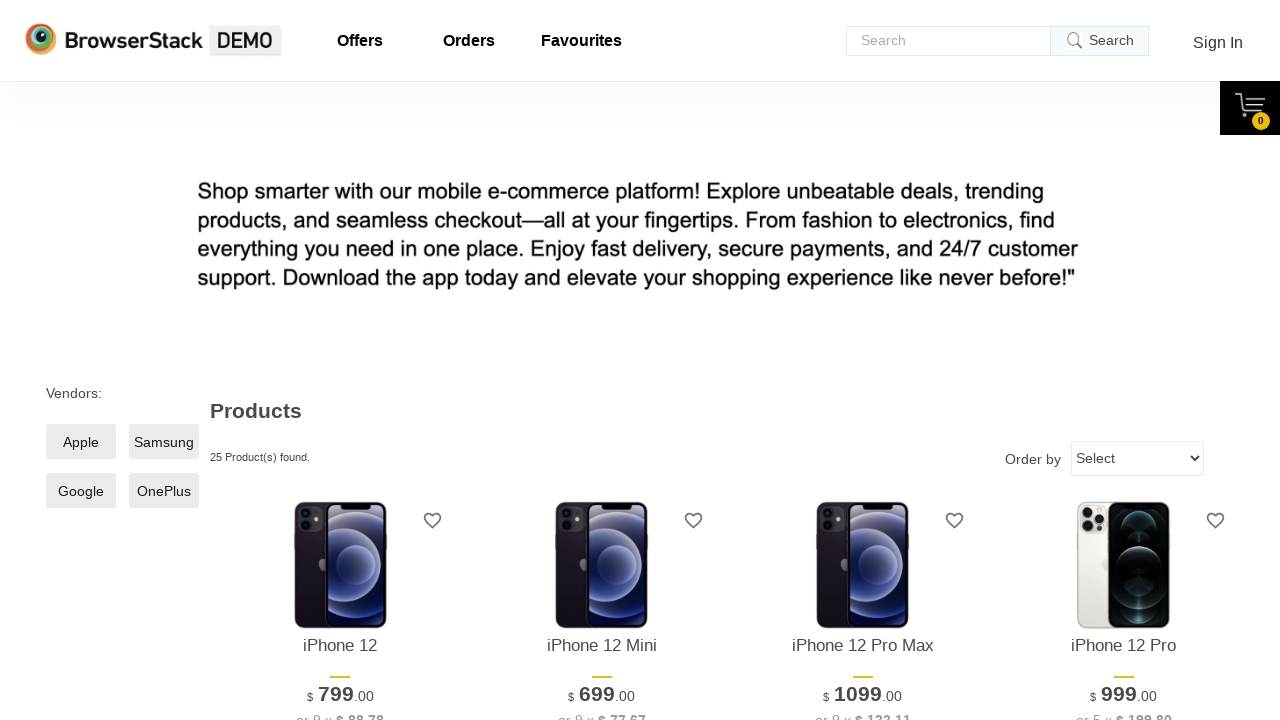

Clicked Add to cart button for first product at (340, 361) on xpath=//*[@id="1"]/div[4]
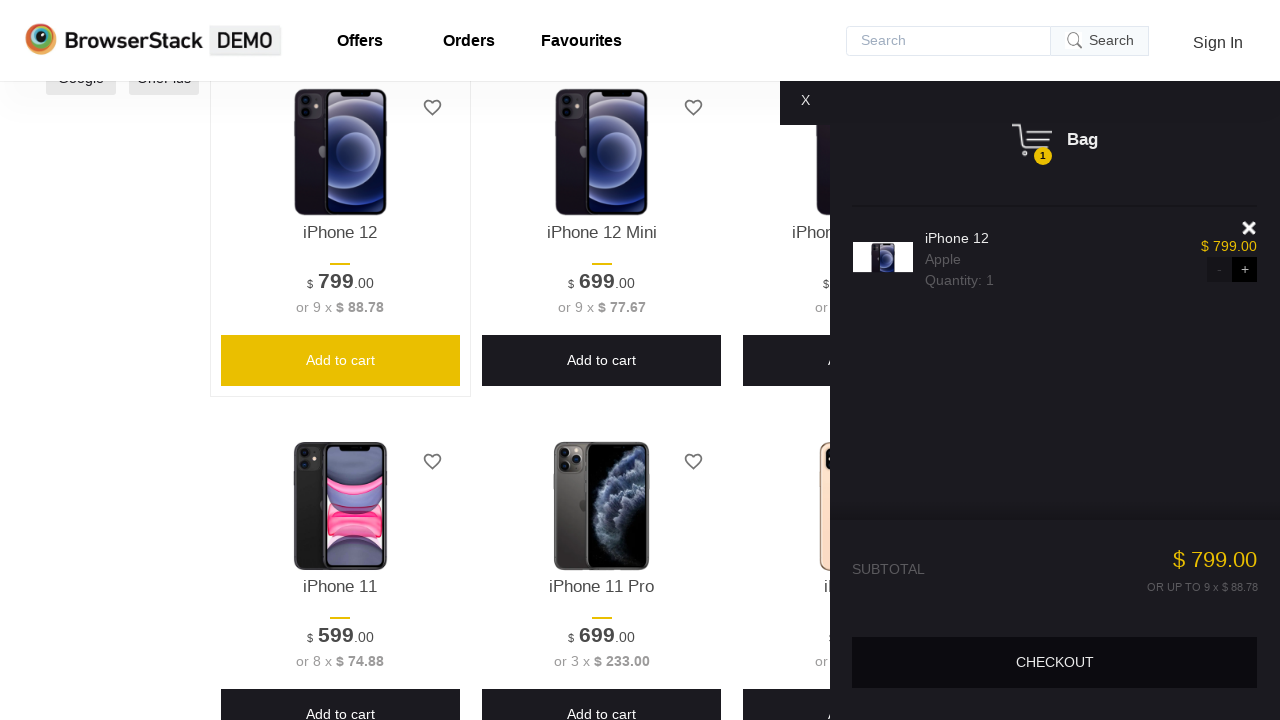

Cart pane became visible
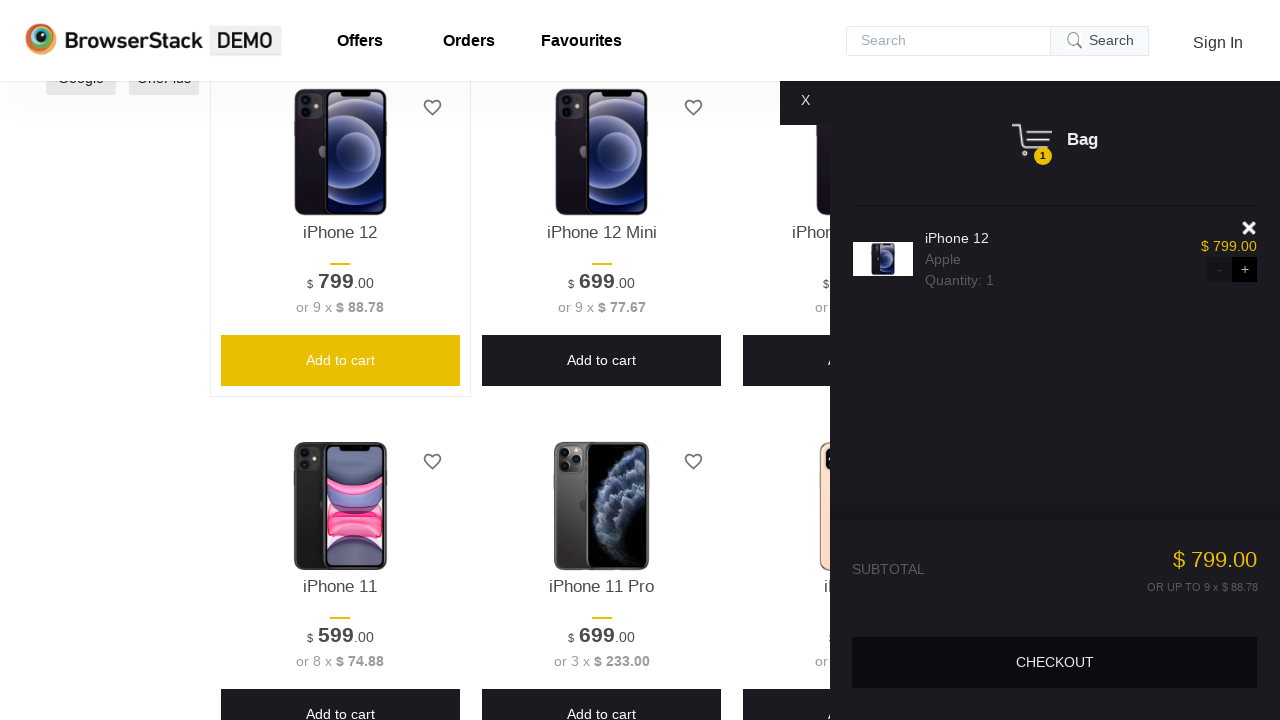

Product in cart became visible
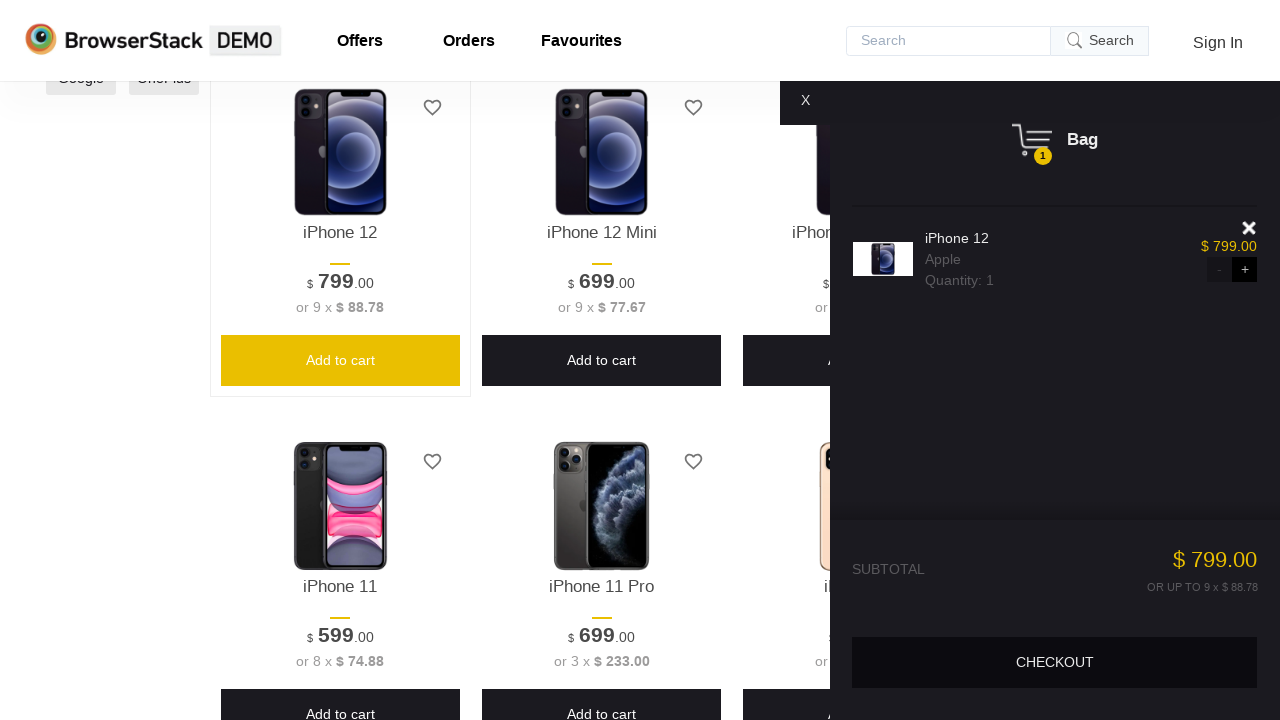

Retrieved product name from cart: iPhone 12
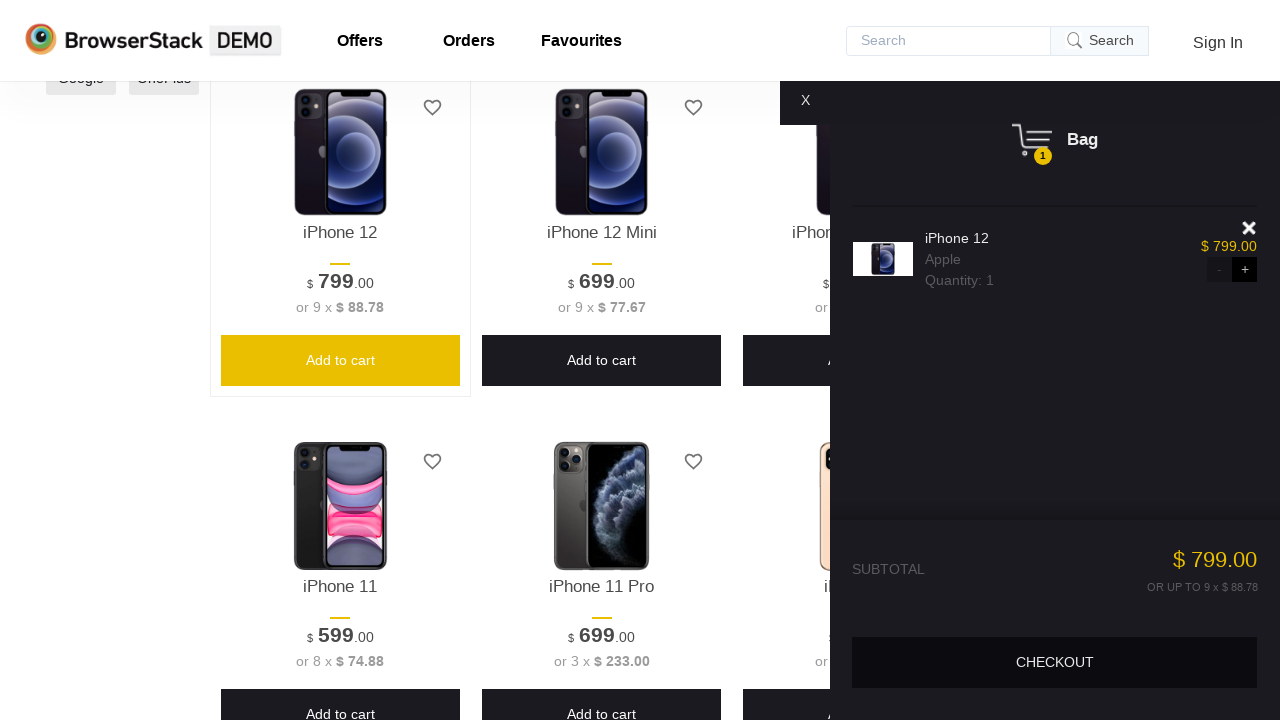

Verified product name matches in cart: iPhone 12
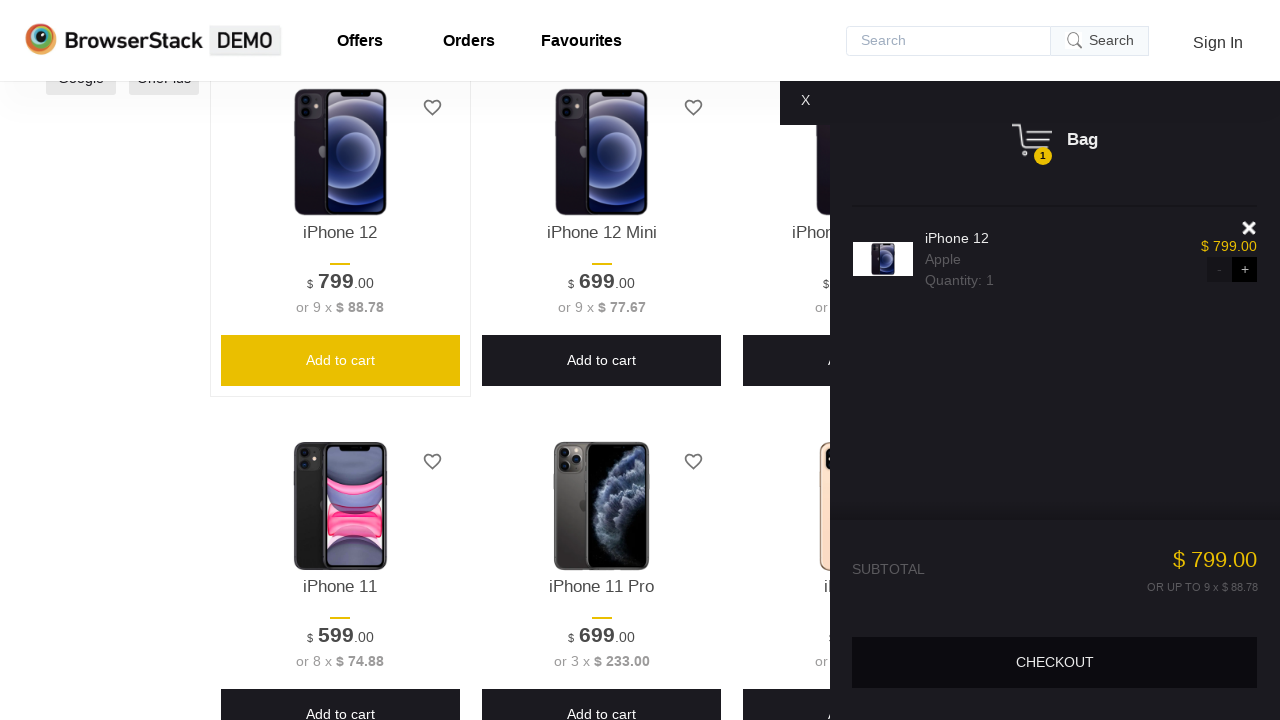

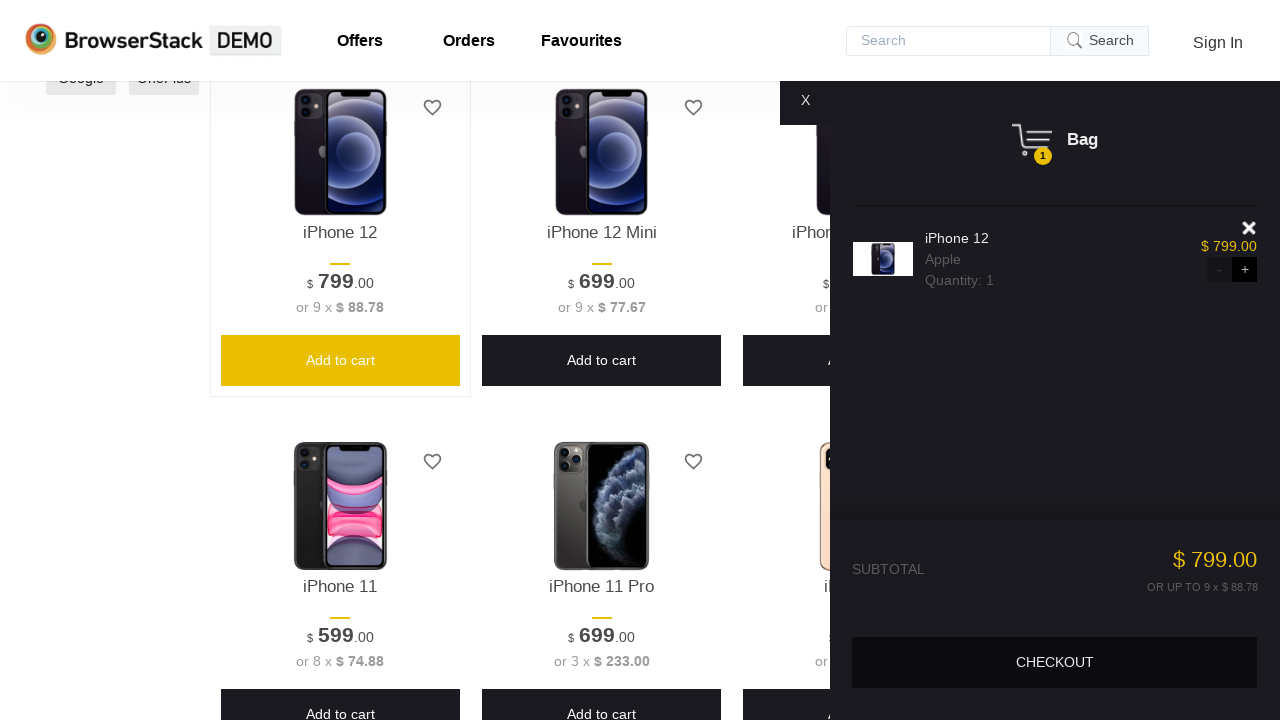